Tests slider interaction by clicking on the slider and using arrow keys to adjust the value to a target position

Starting URL: https://demoqa.com/slider

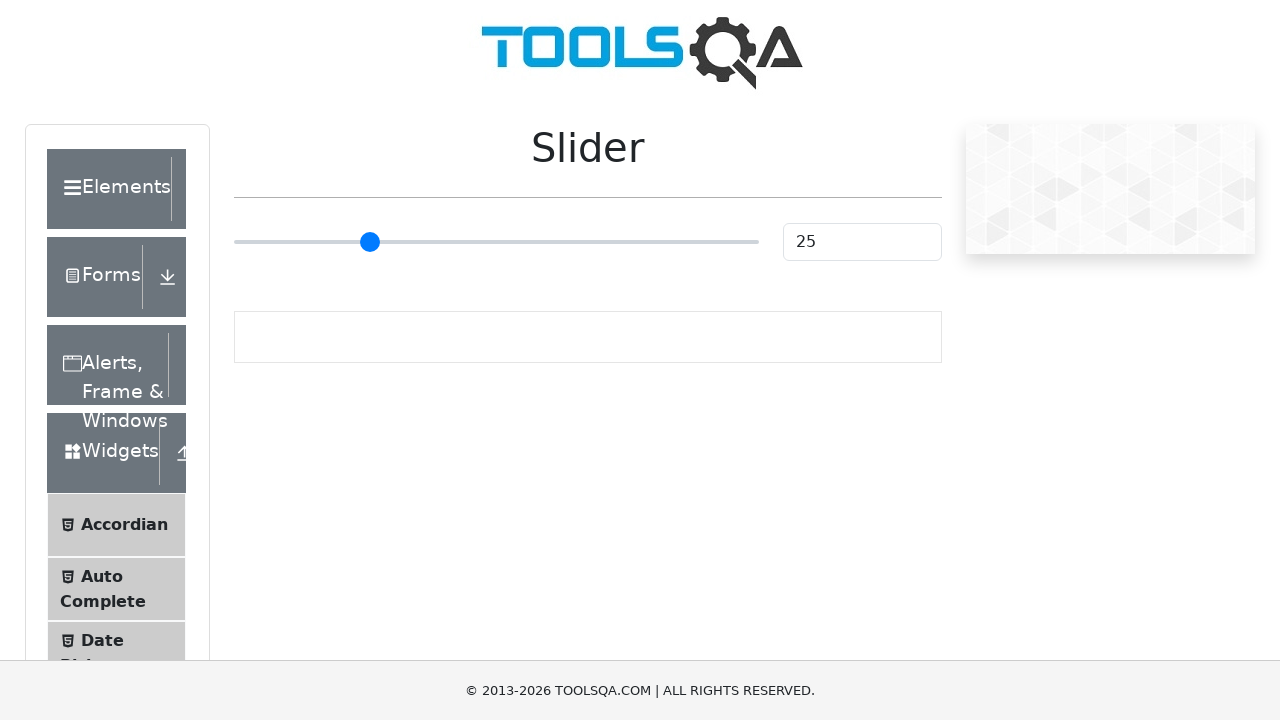

Scrolled slider into view
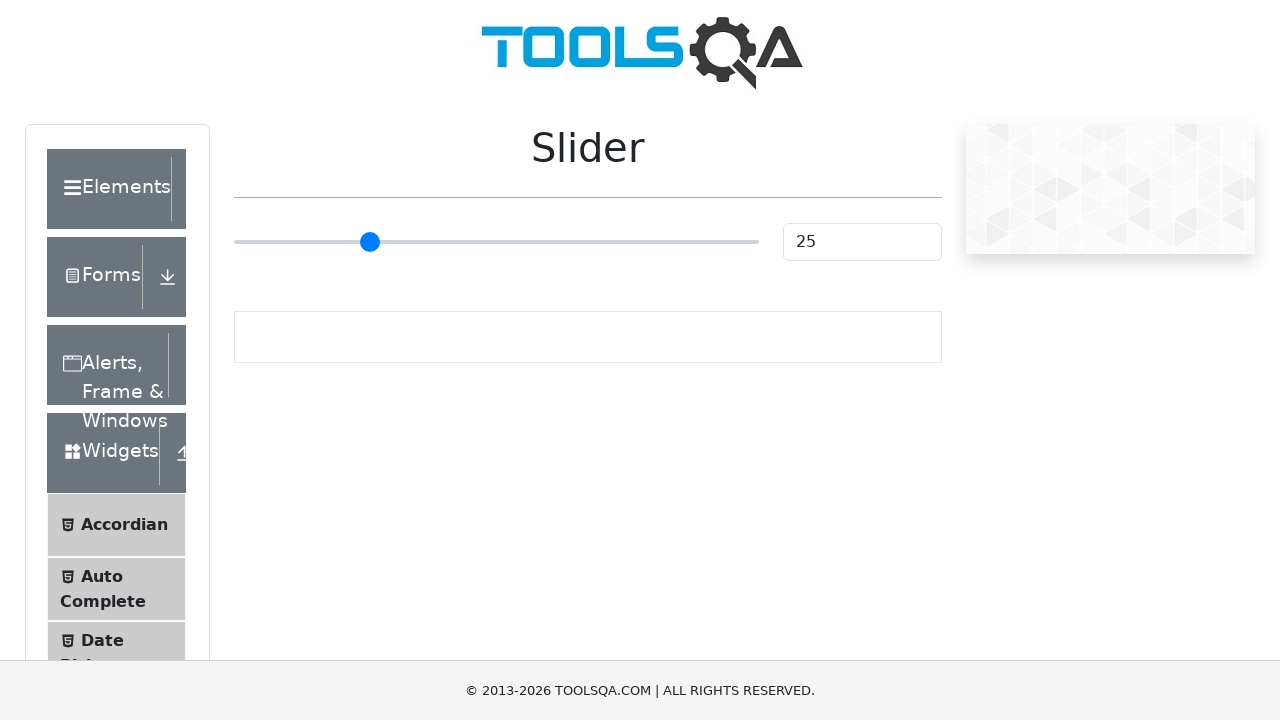

Clicked on slider to focus it at (496, 242) on input.range-slider
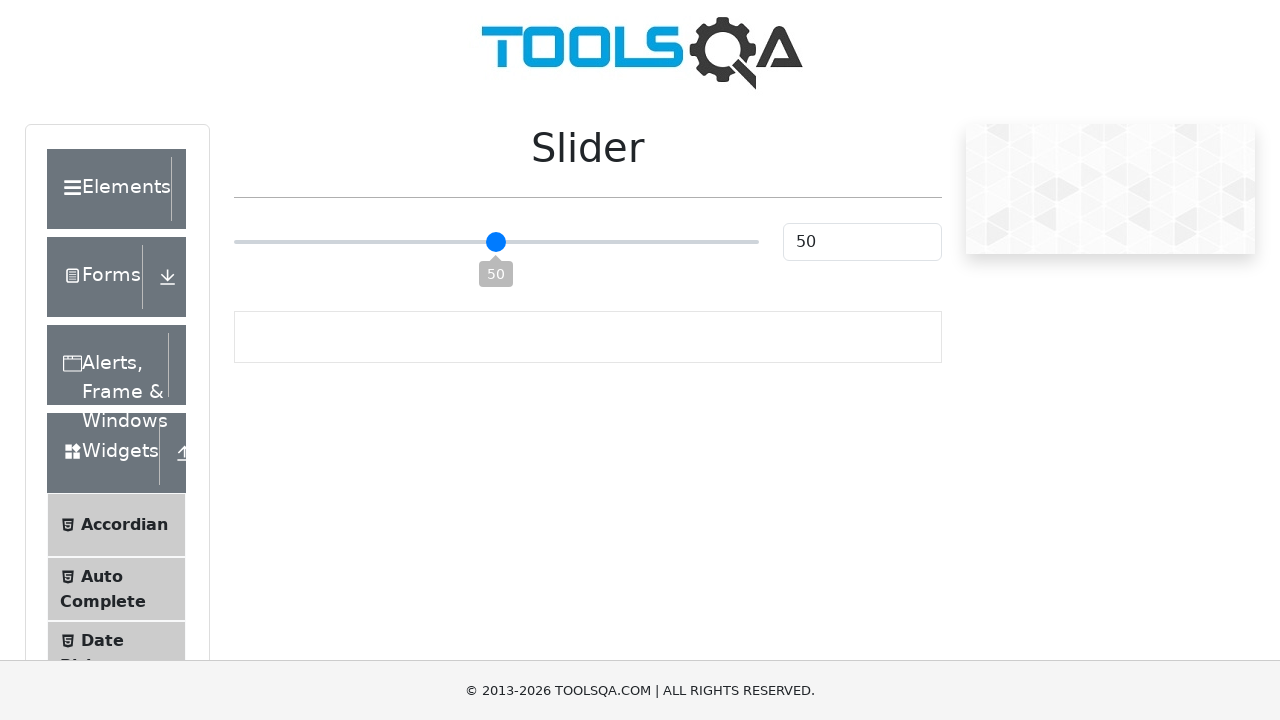

Retrieved current slider value: 50
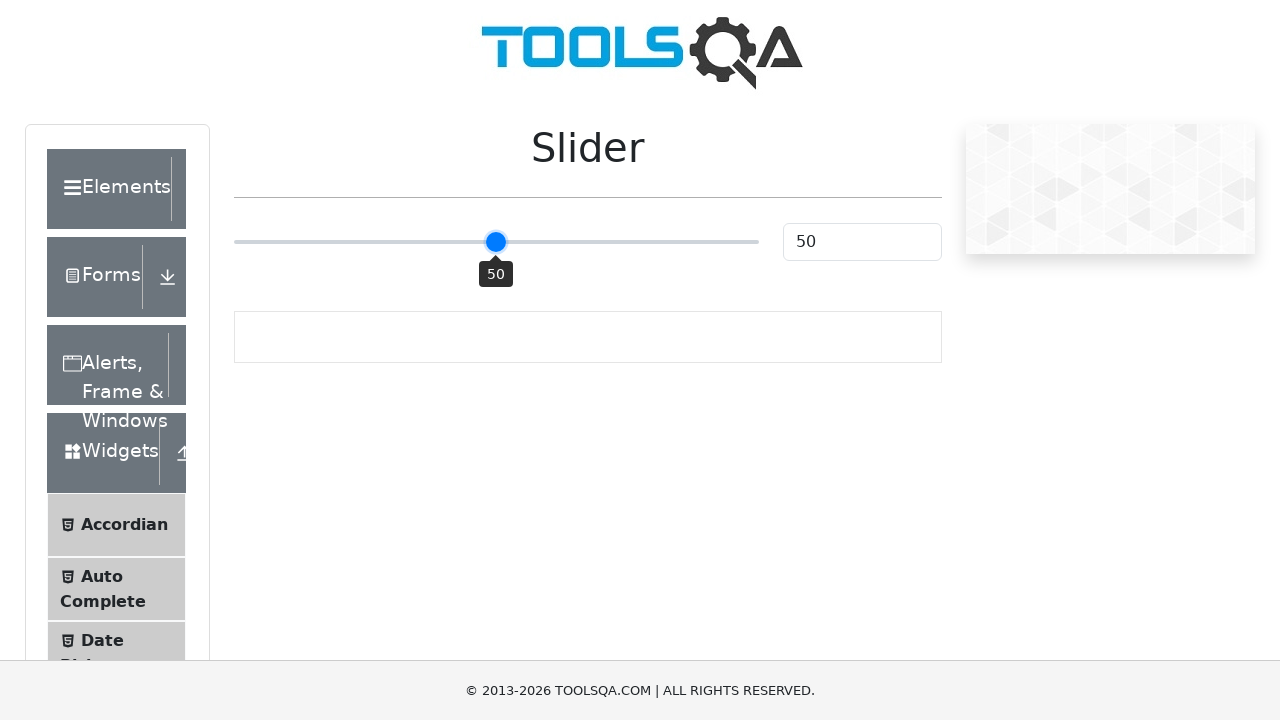

Pressed ArrowLeft to decrease slider value (iteration 1) on input.range-slider
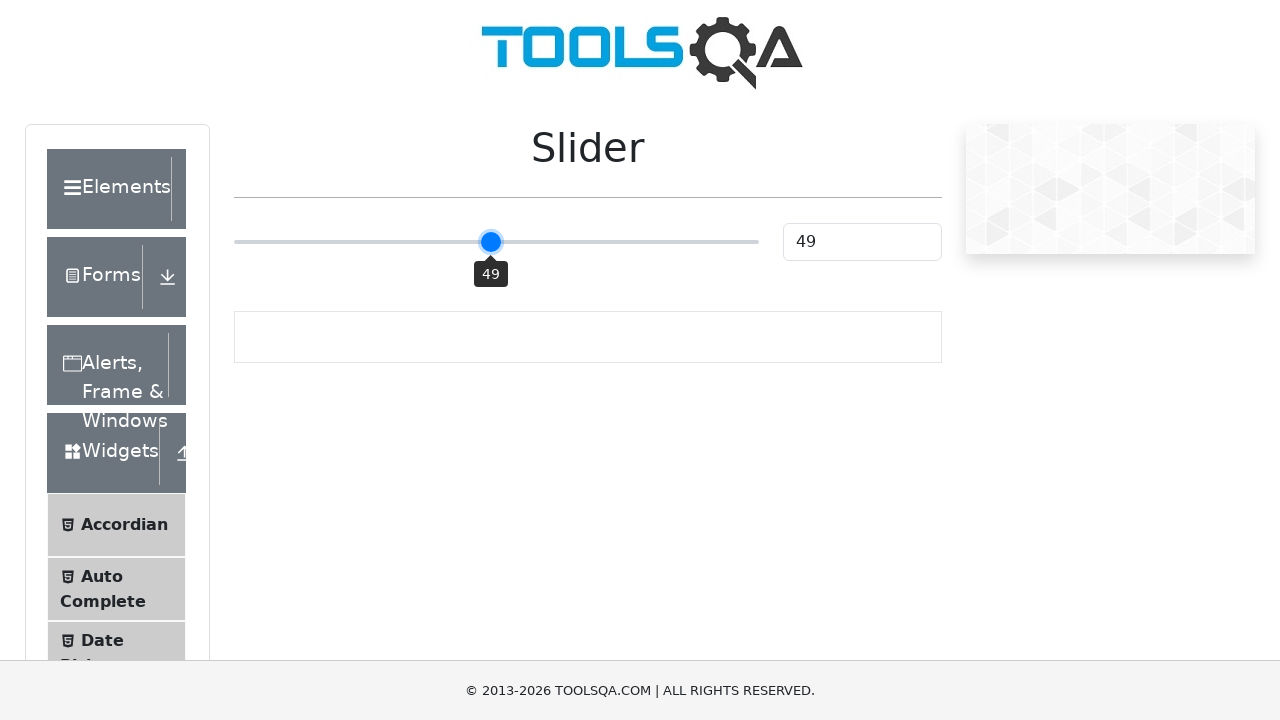

Pressed ArrowLeft to decrease slider value (iteration 2) on input.range-slider
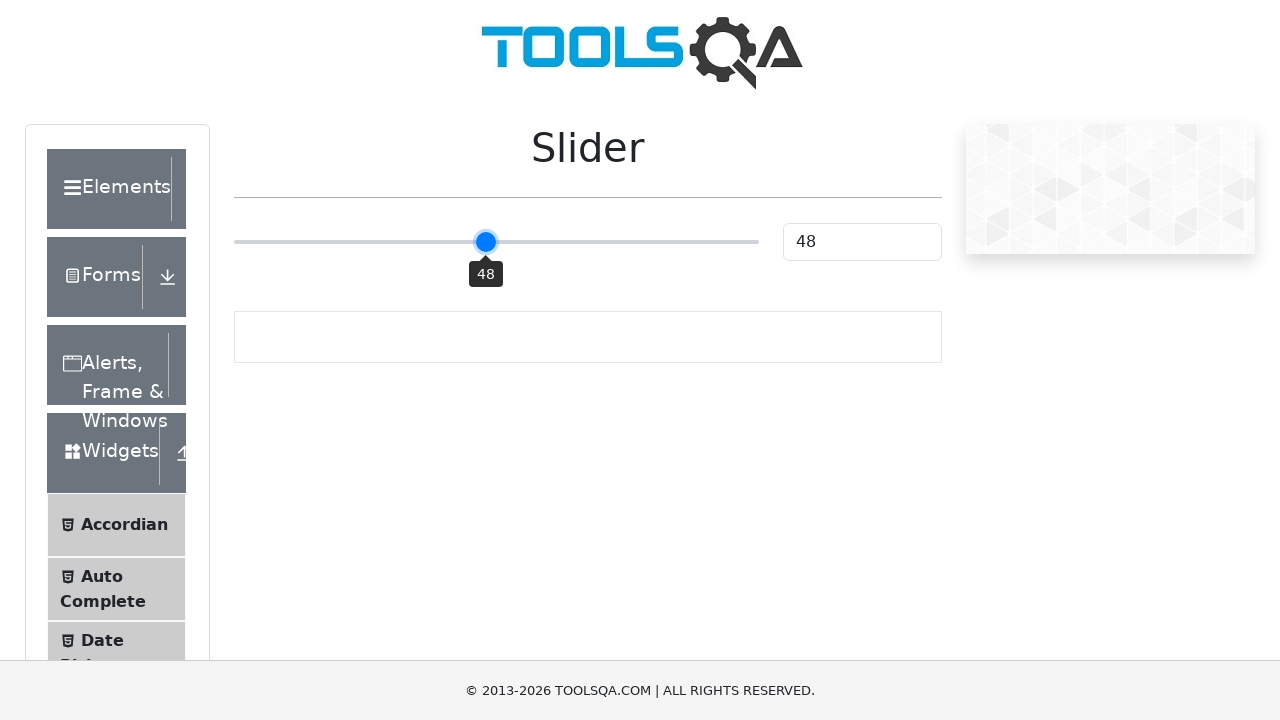

Pressed ArrowLeft to decrease slider value (iteration 3) on input.range-slider
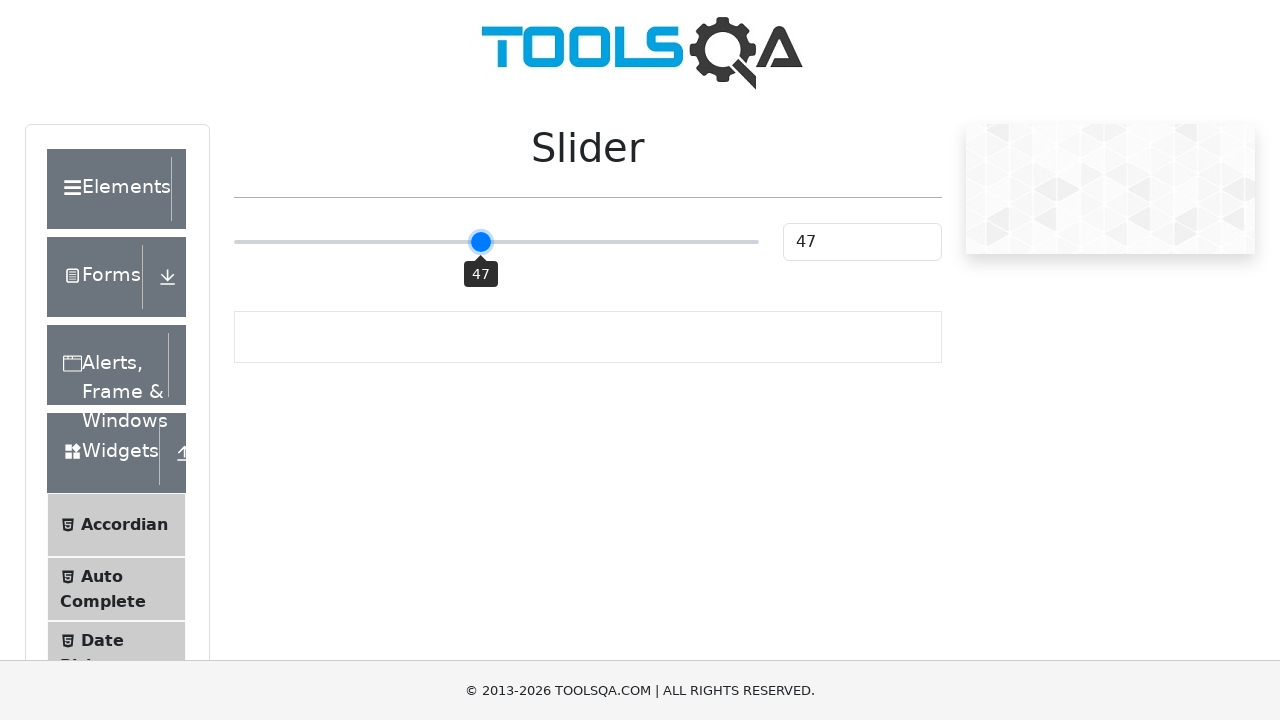

Pressed ArrowLeft to decrease slider value (iteration 4) on input.range-slider
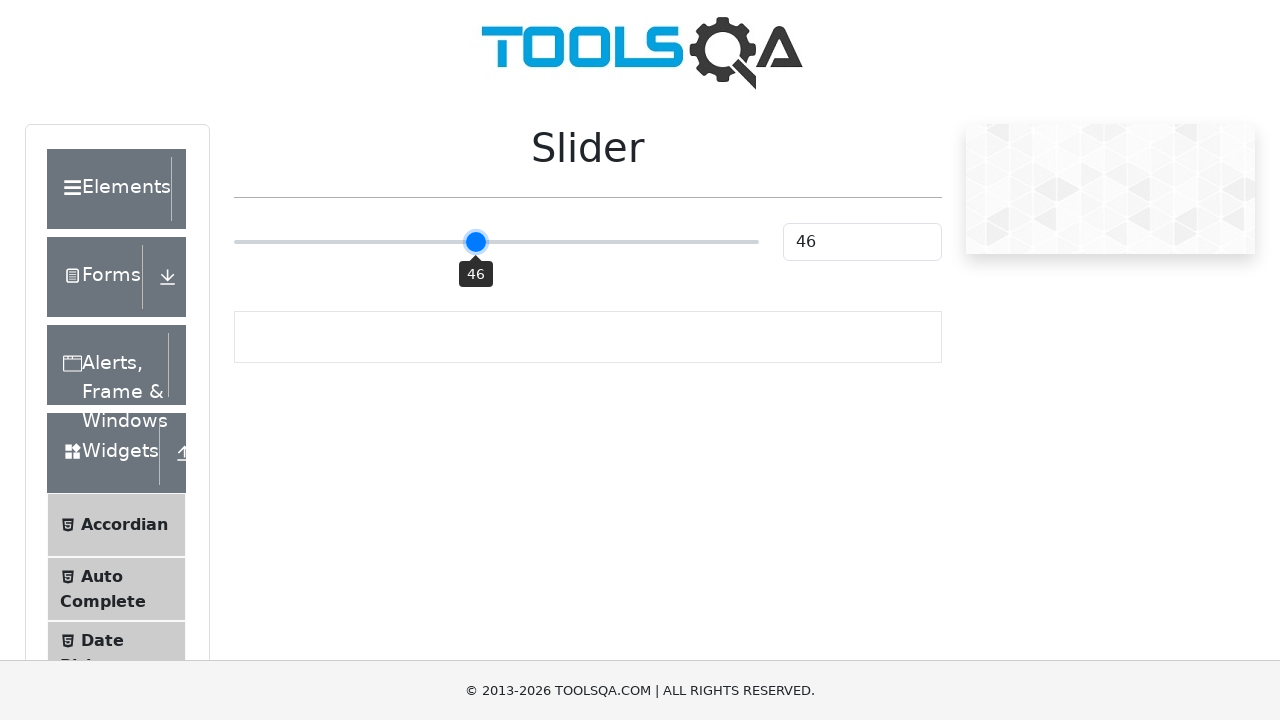

Pressed ArrowLeft to decrease slider value (iteration 5) on input.range-slider
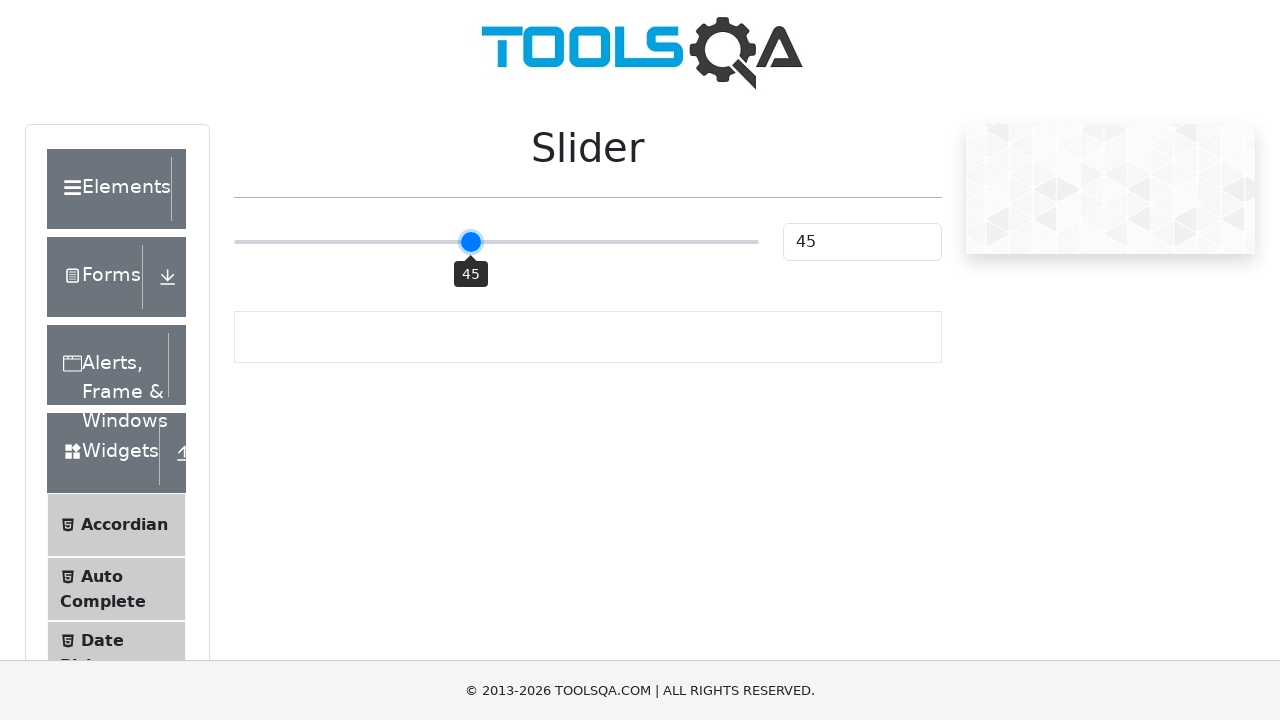

Pressed ArrowLeft to decrease slider value (iteration 6) on input.range-slider
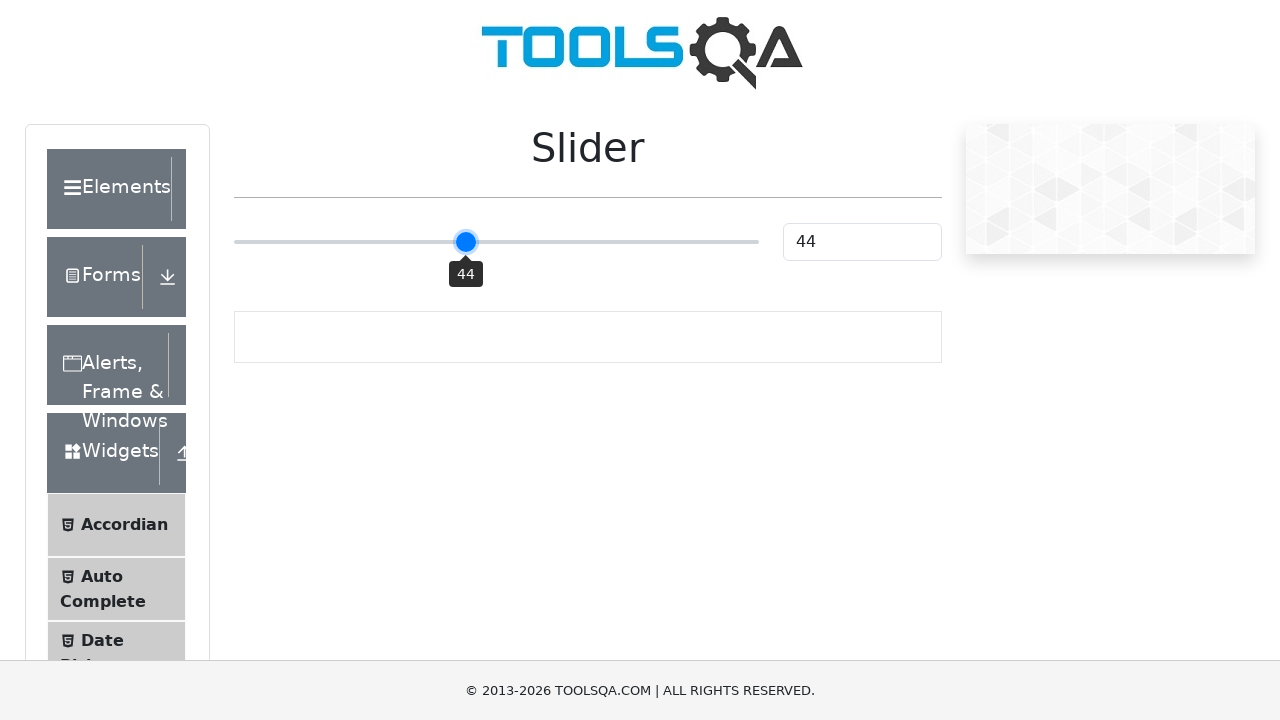

Pressed ArrowLeft to decrease slider value (iteration 7) on input.range-slider
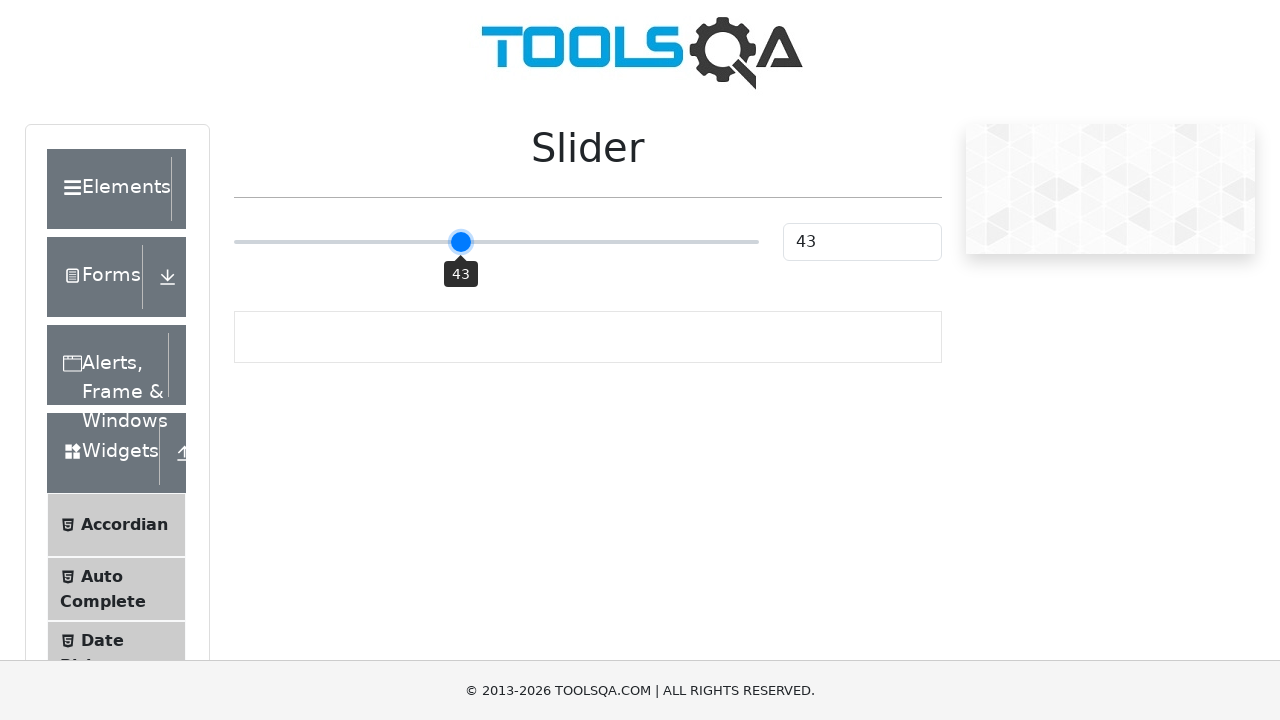

Pressed ArrowLeft to decrease slider value (iteration 8) on input.range-slider
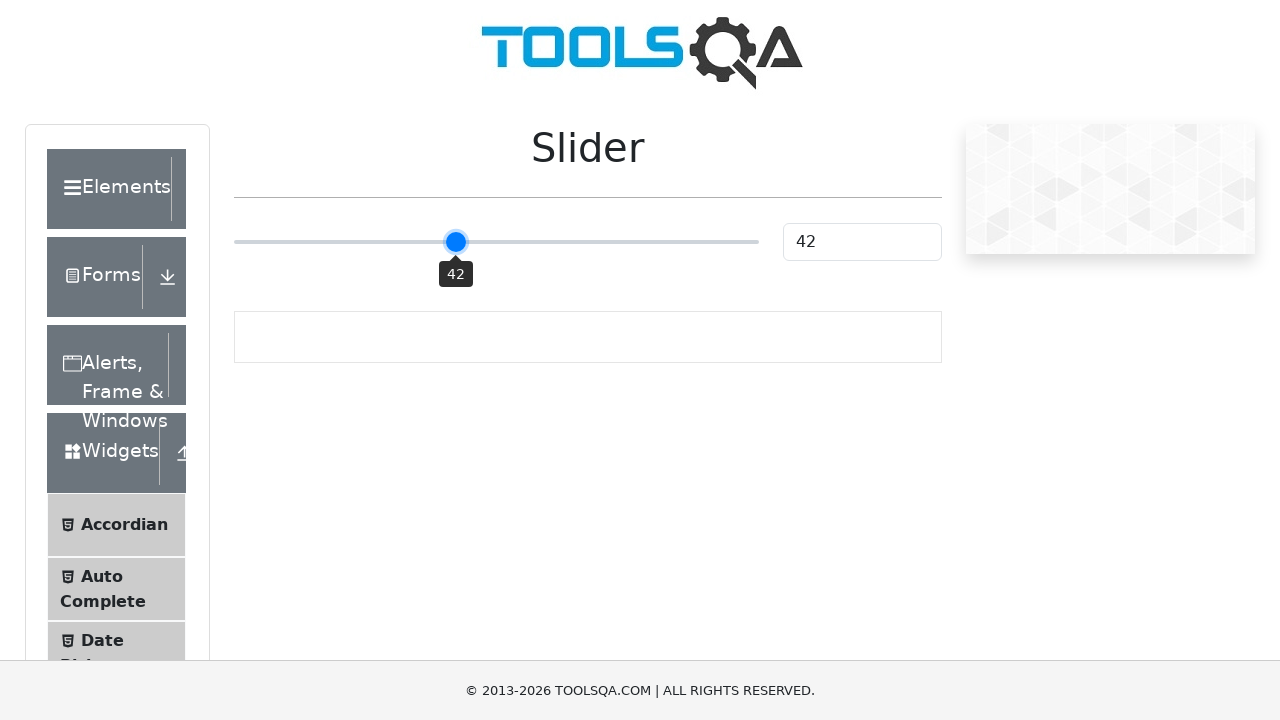

Pressed ArrowLeft to decrease slider value (iteration 9) on input.range-slider
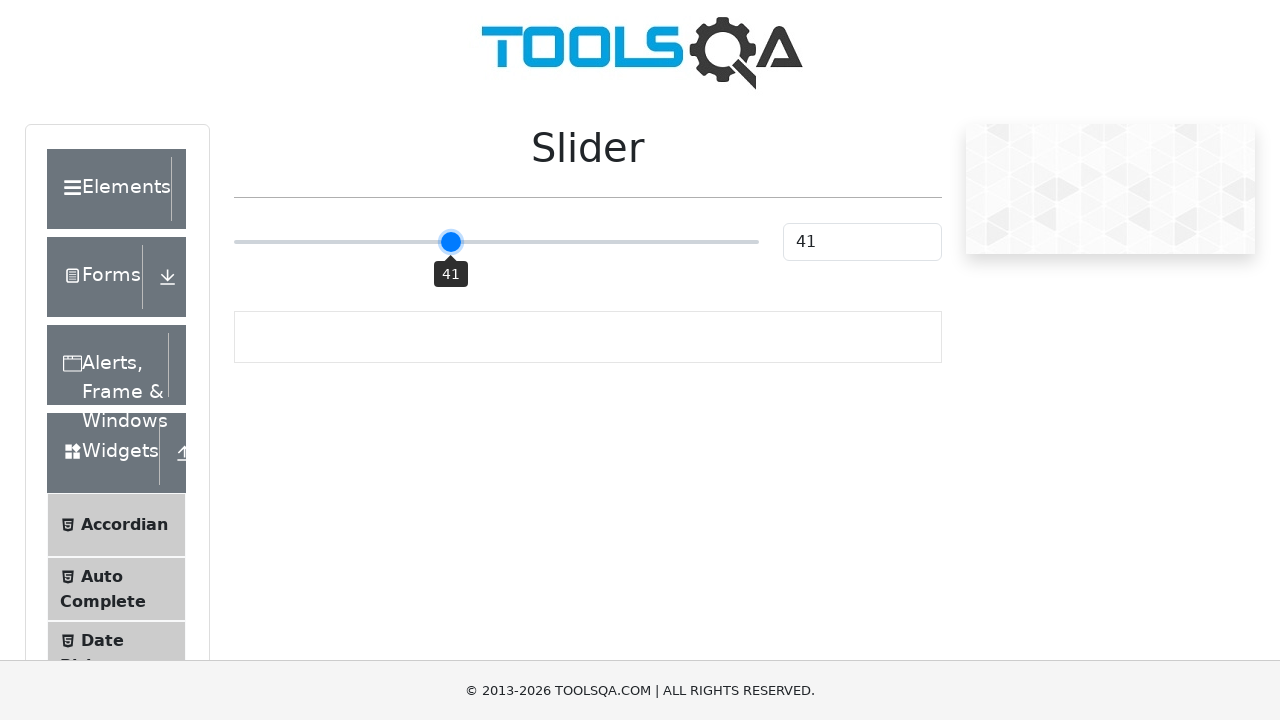

Pressed ArrowLeft to decrease slider value (iteration 10) on input.range-slider
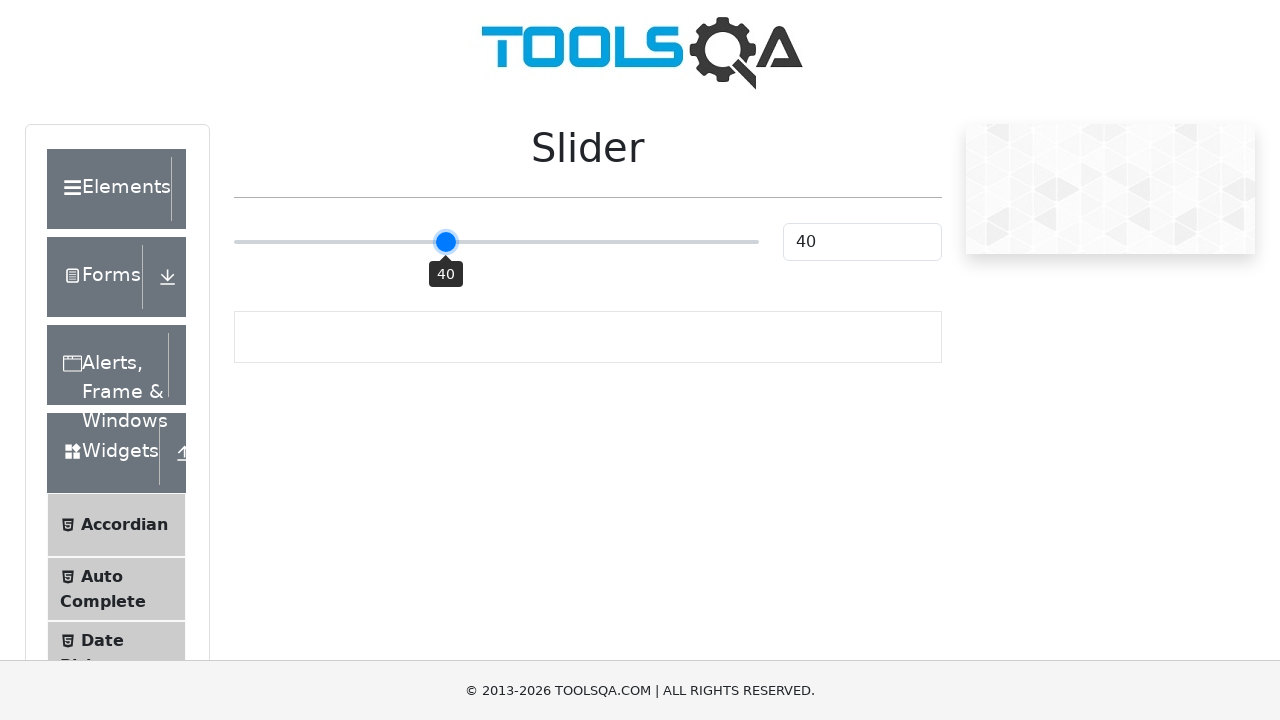

Pressed ArrowLeft to decrease slider value (iteration 11) on input.range-slider
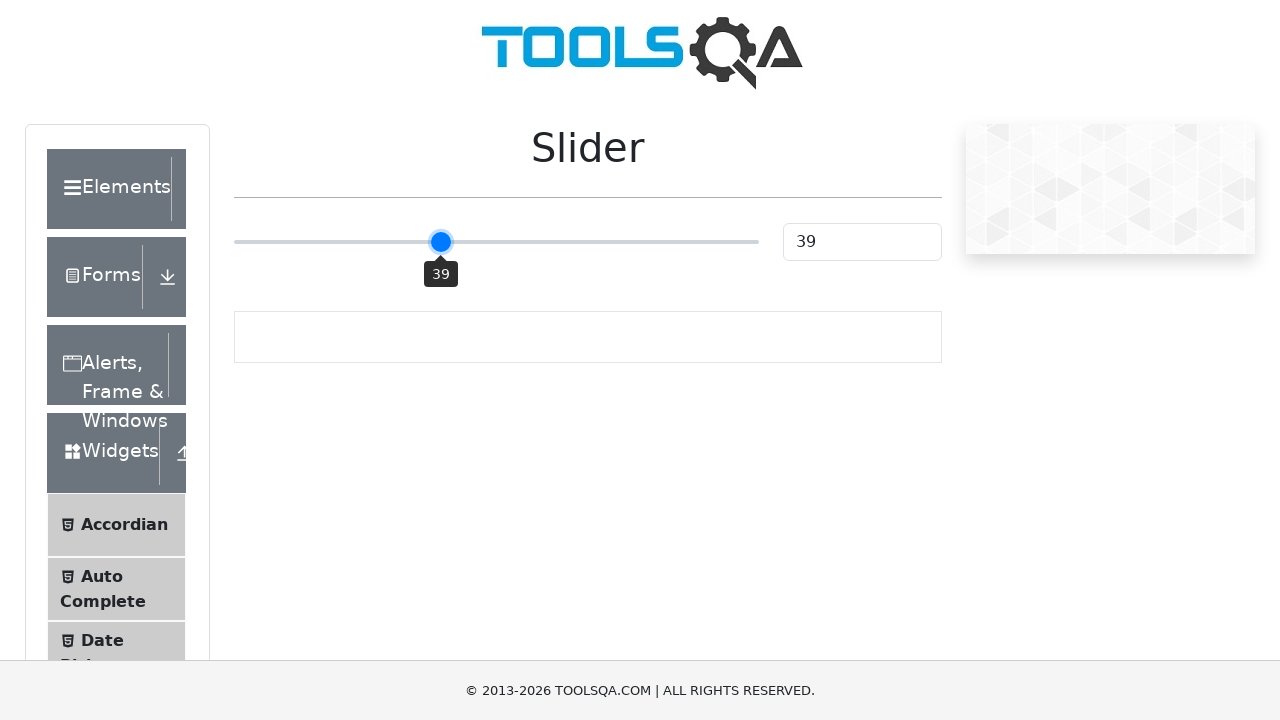

Pressed ArrowLeft to decrease slider value (iteration 12) on input.range-slider
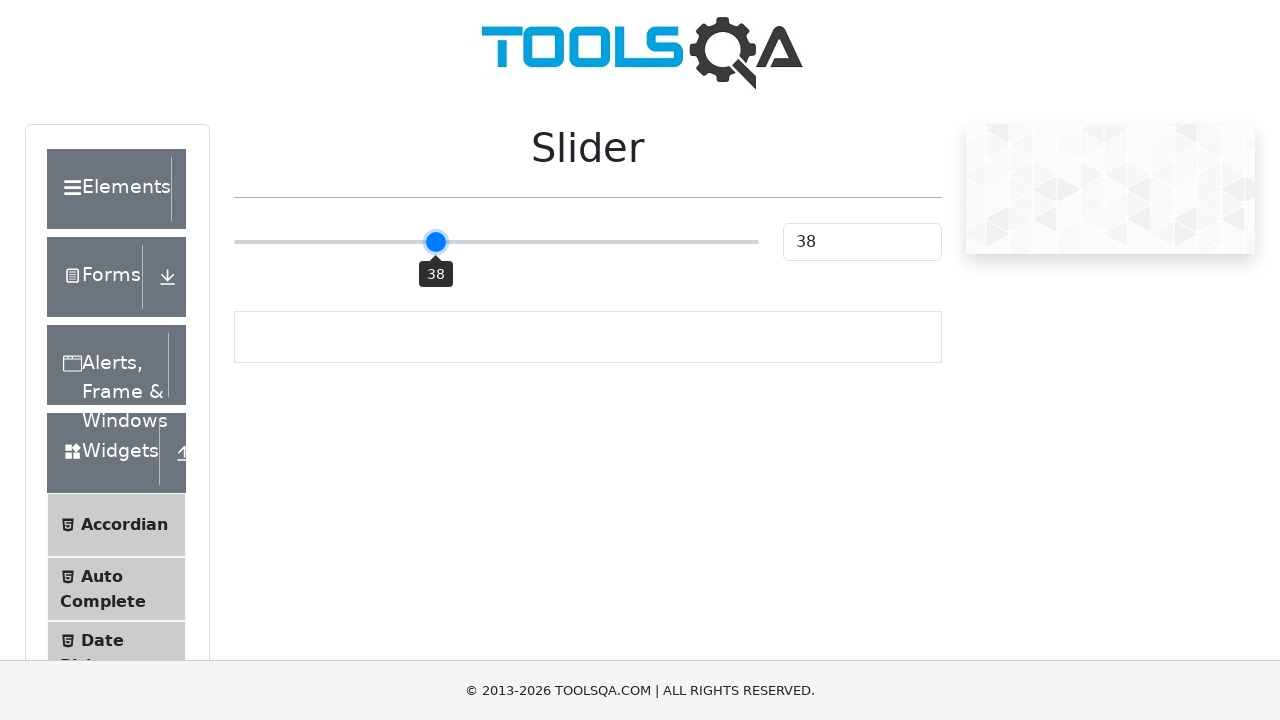

Pressed ArrowLeft to decrease slider value (iteration 13) on input.range-slider
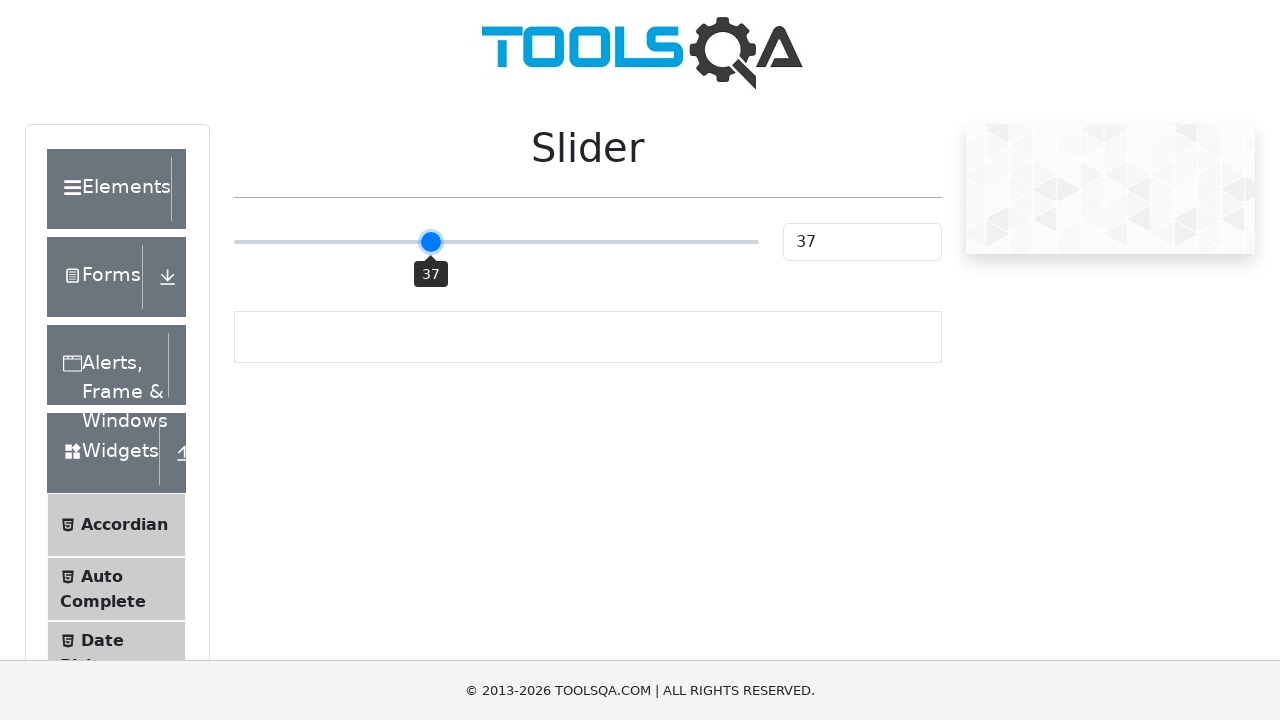

Pressed ArrowLeft to decrease slider value (iteration 14) on input.range-slider
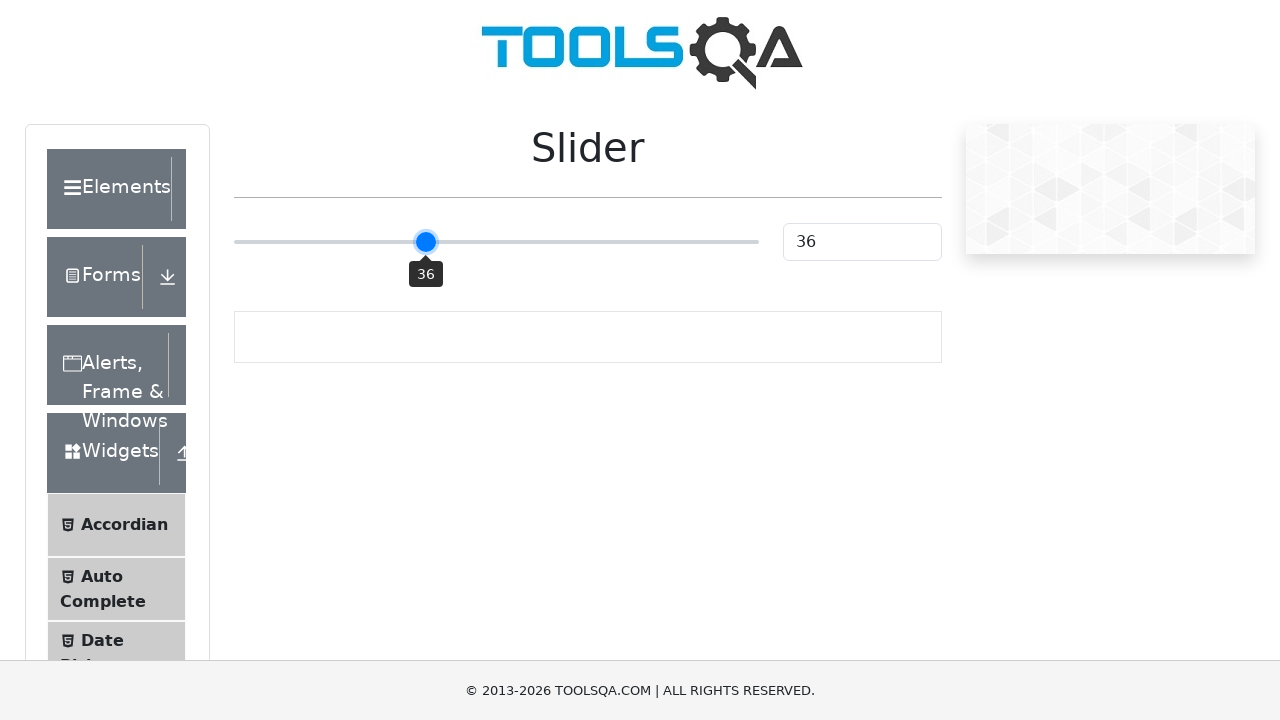

Pressed ArrowLeft to decrease slider value (iteration 15) on input.range-slider
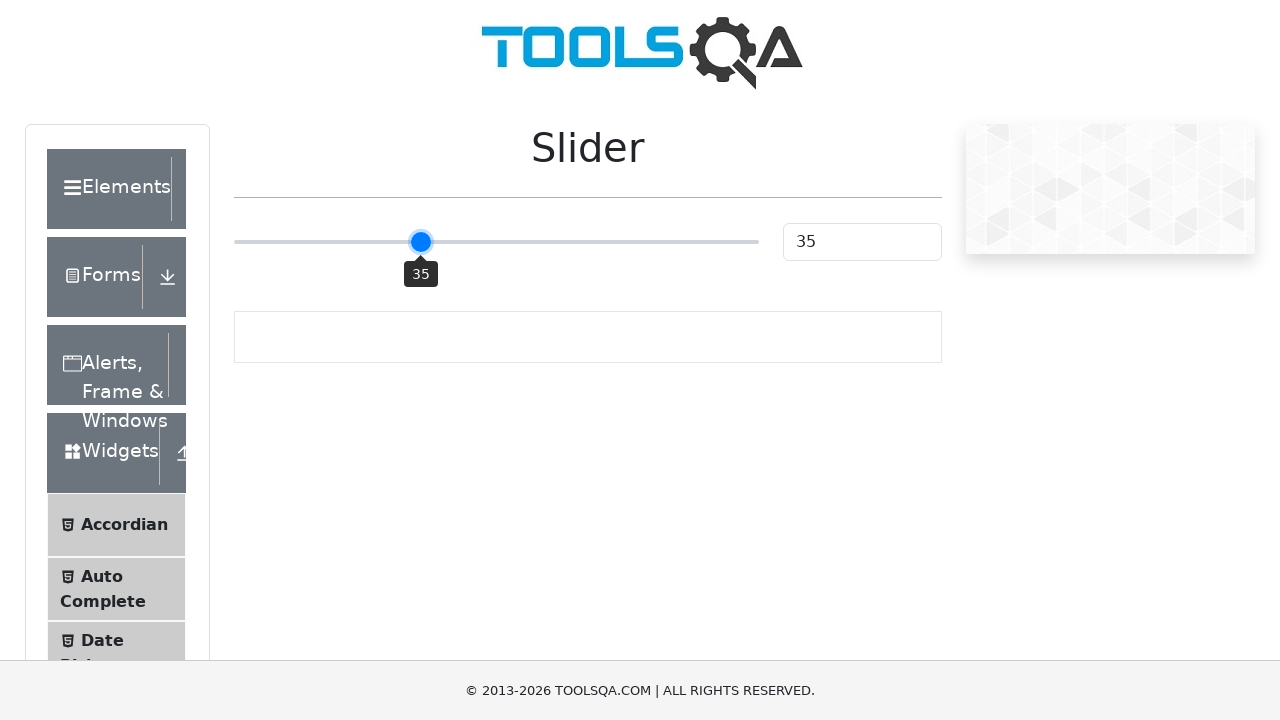

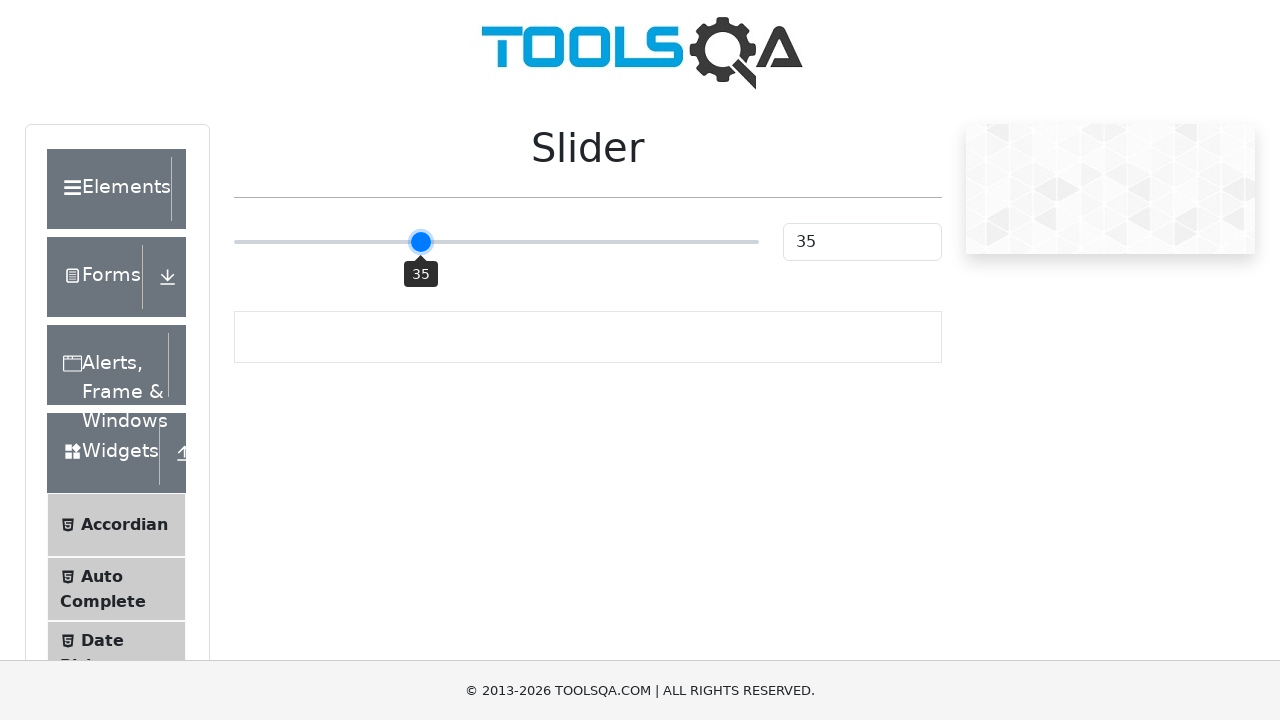